Tests unmarking items as complete by unchecking checkboxes

Starting URL: https://demo.playwright.dev/todomvc

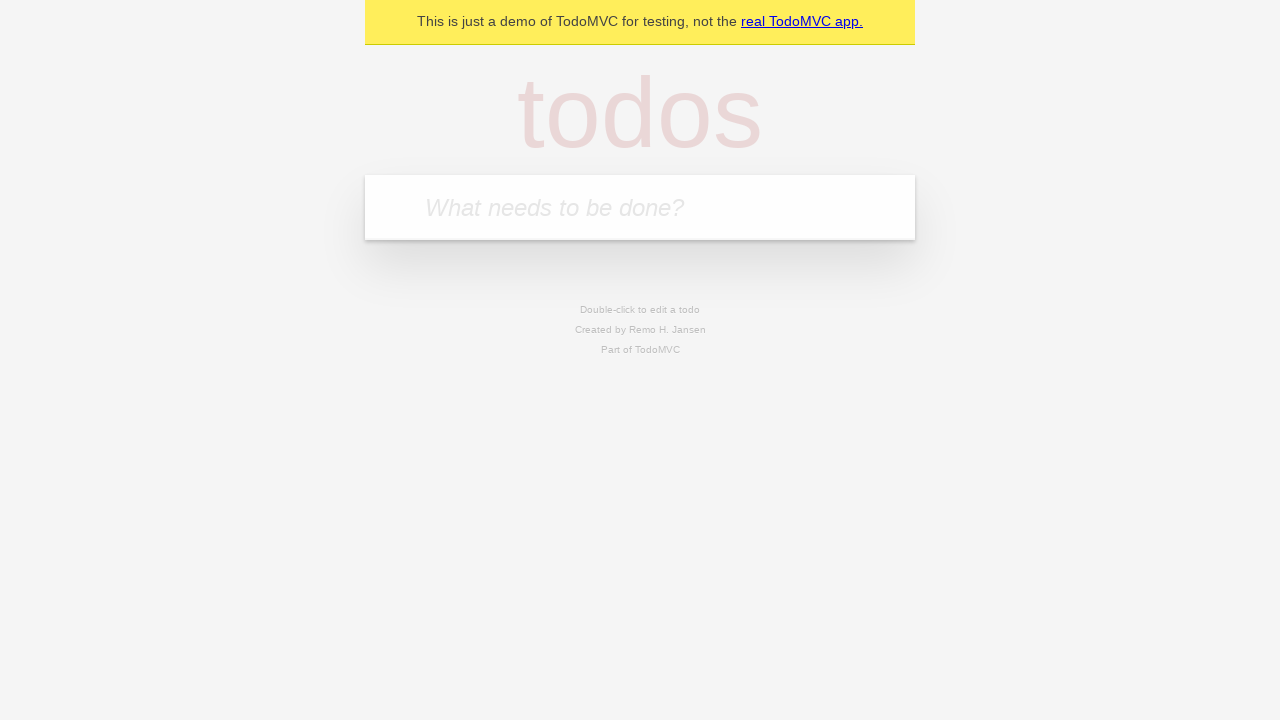

Filled input field with 'buy some cheese' on internal:attr=[placeholder="What needs to be done?"i]
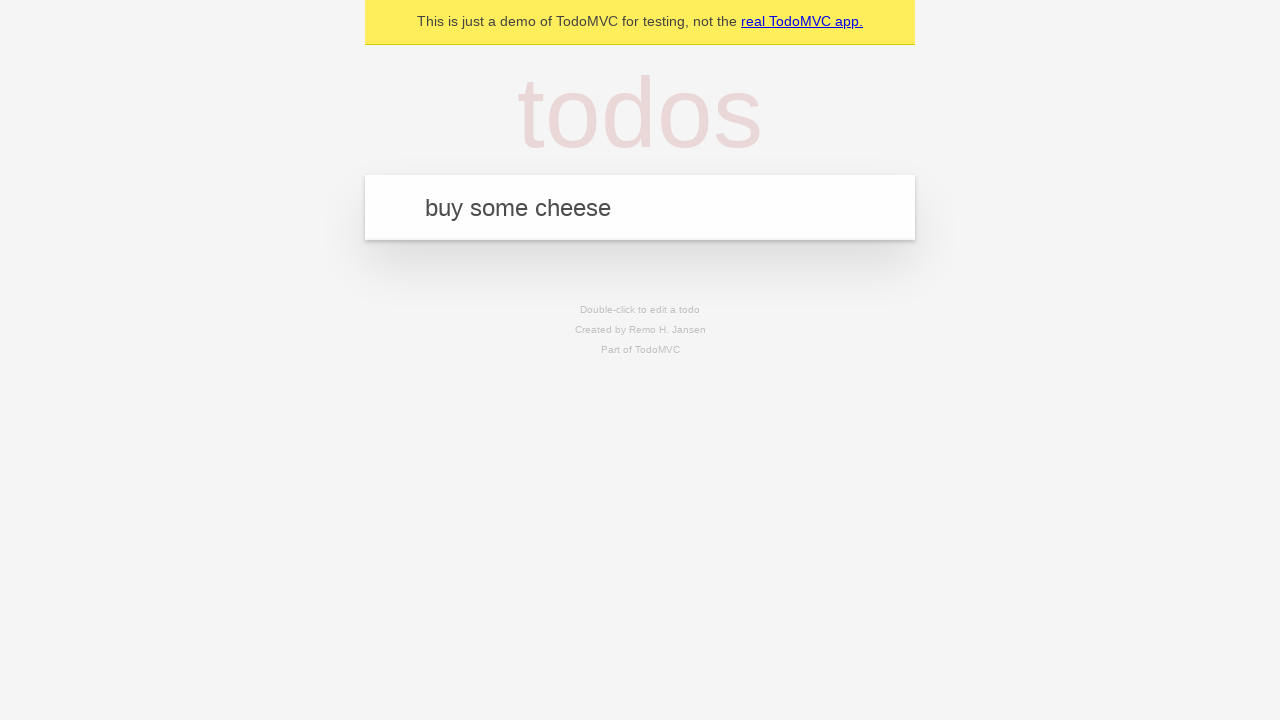

Pressed Enter to create first todo item on internal:attr=[placeholder="What needs to be done?"i]
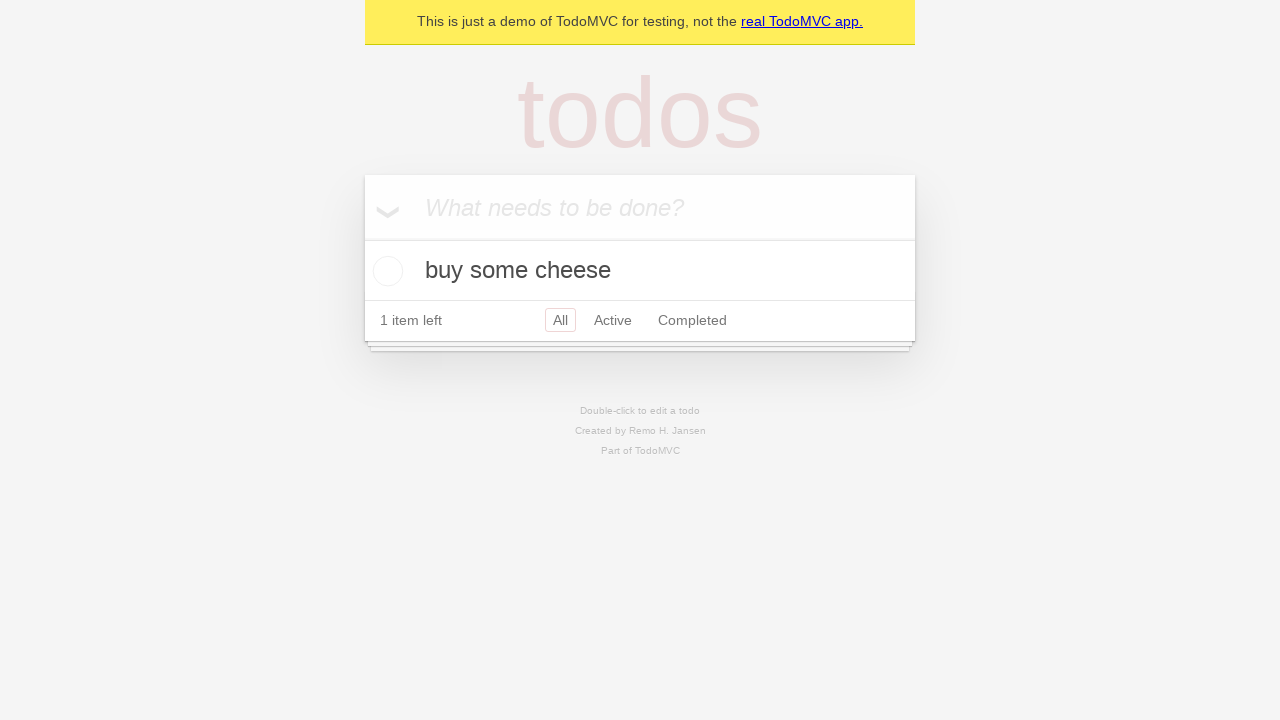

Filled input field with 'feed the cat' on internal:attr=[placeholder="What needs to be done?"i]
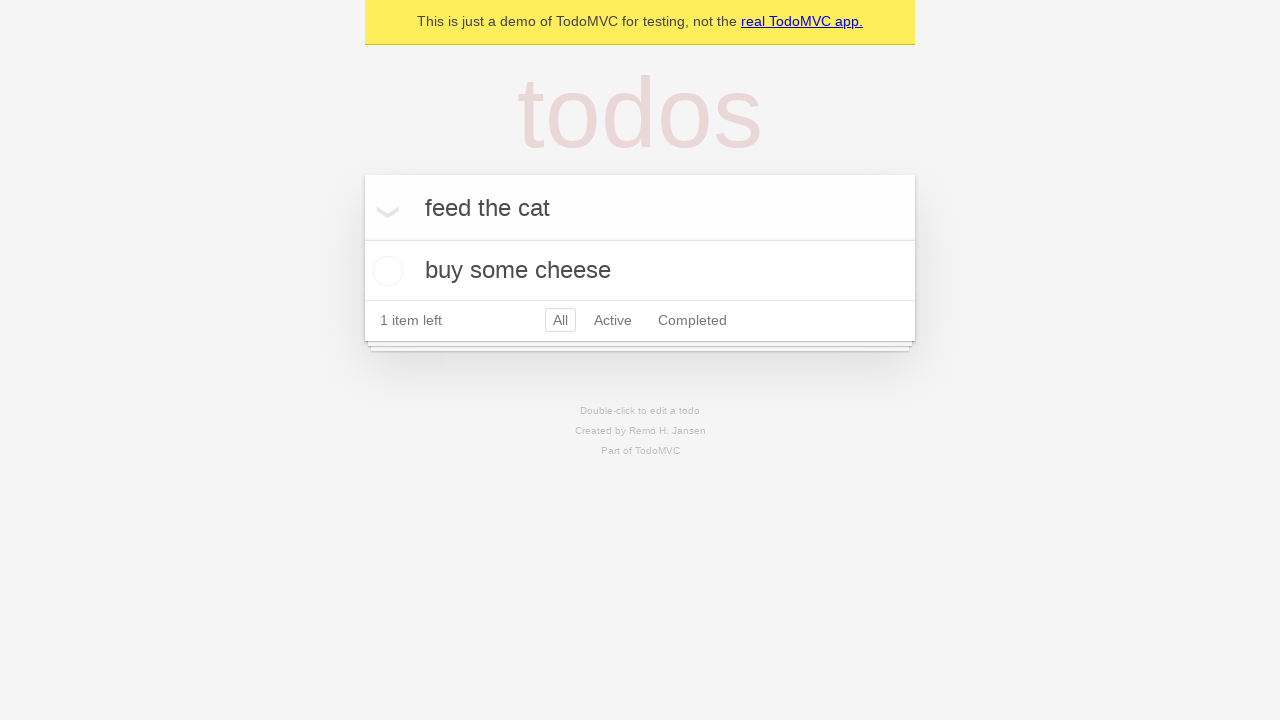

Pressed Enter to create second todo item on internal:attr=[placeholder="What needs to be done?"i]
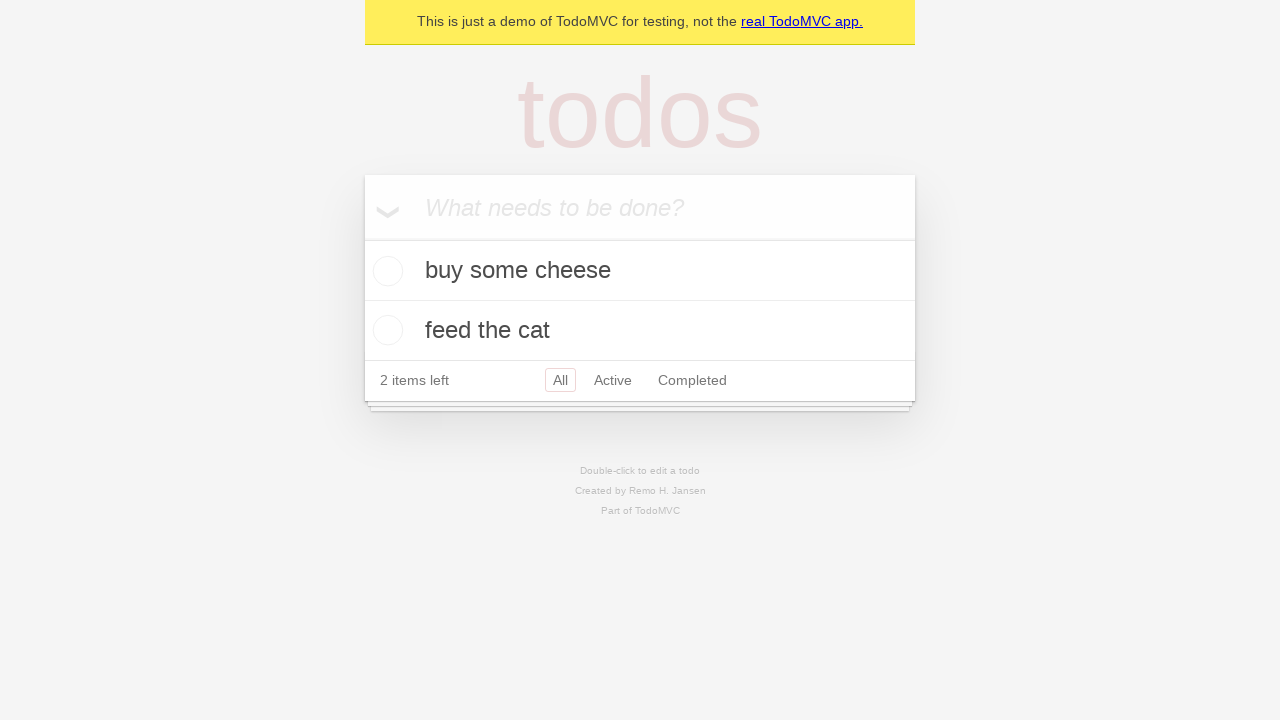

Checked checkbox for first todo item to mark as complete at (385, 271) on internal:testid=[data-testid="todo-item"s] >> nth=0 >> internal:role=checkbox
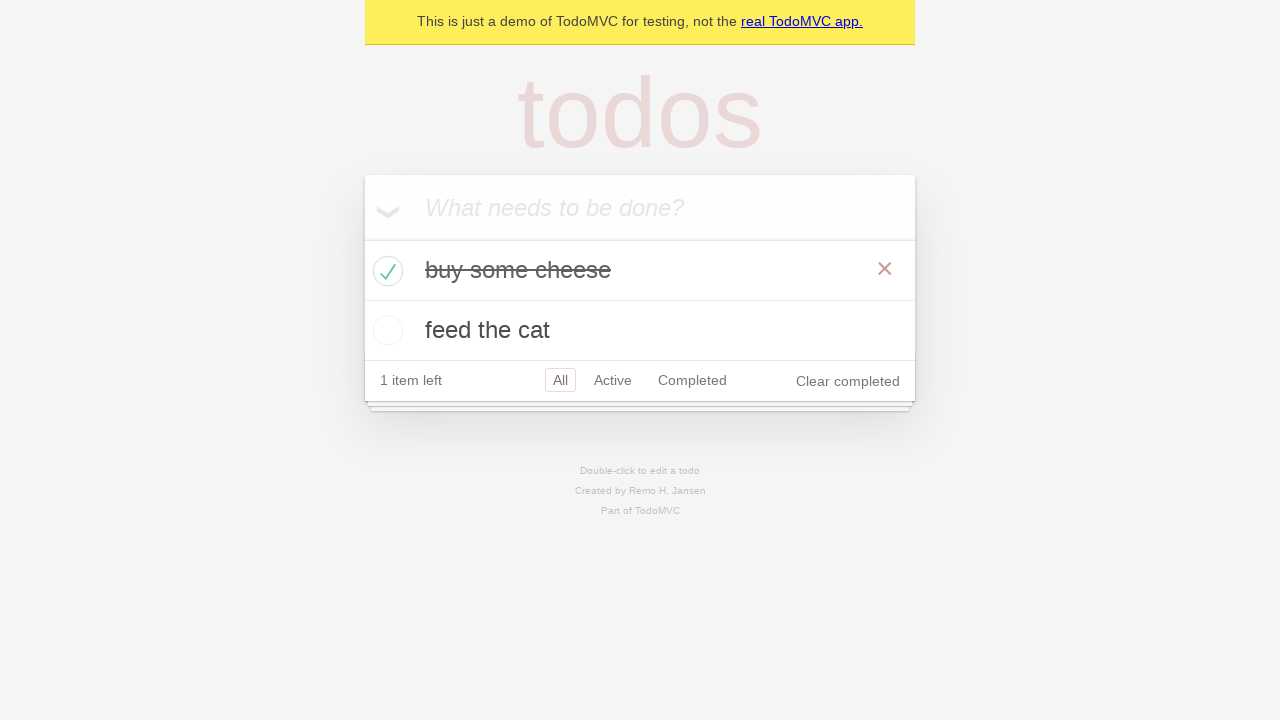

Unchecked checkbox for first todo item to mark as incomplete at (385, 271) on internal:testid=[data-testid="todo-item"s] >> nth=0 >> internal:role=checkbox
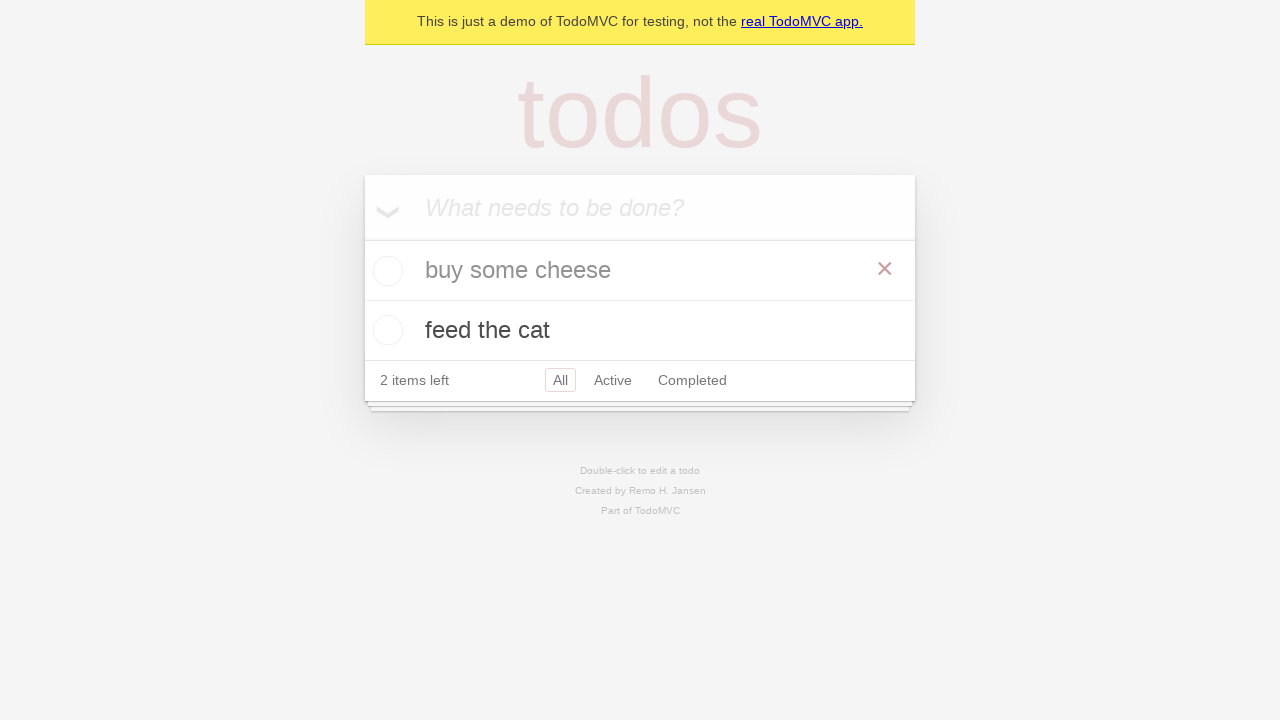

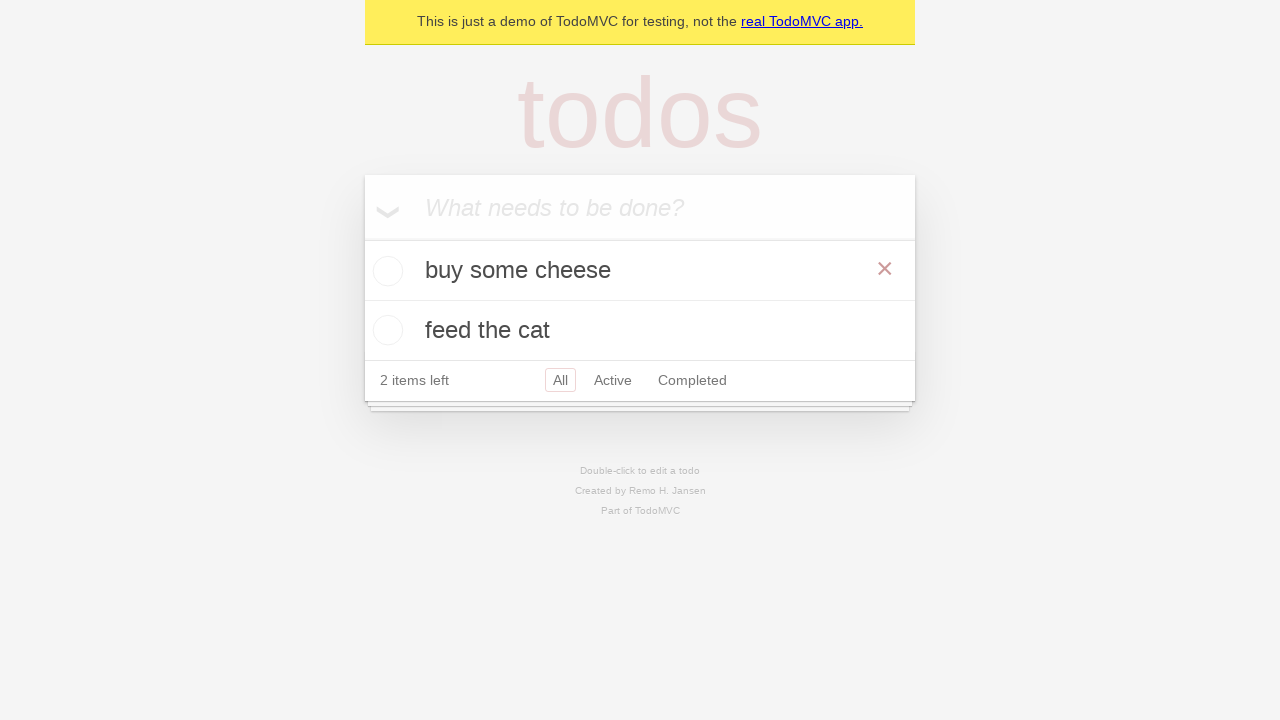